Tests registration with special characters in all fields to verify successful registration and then logs out

Starting URL: https://parabank.parasoft.com/parabank/register.htm

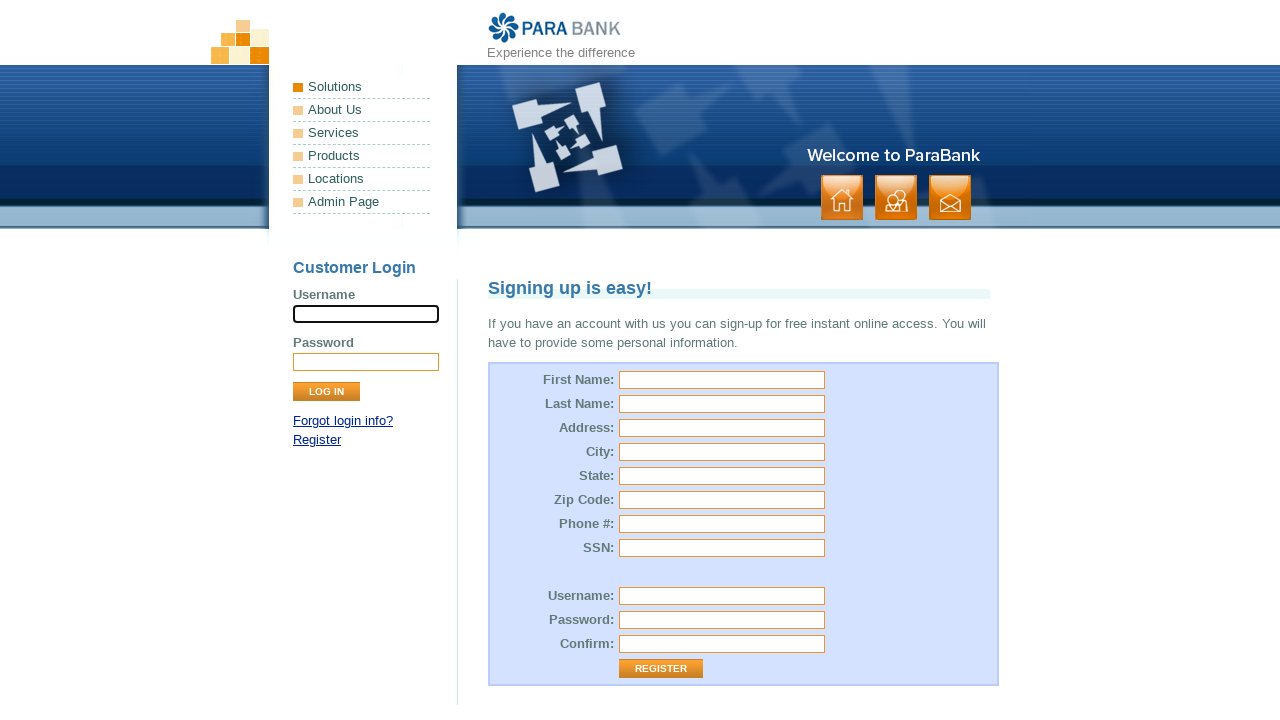

Filled first name field with 'Tedd%@' on input[name='customer.firstName']
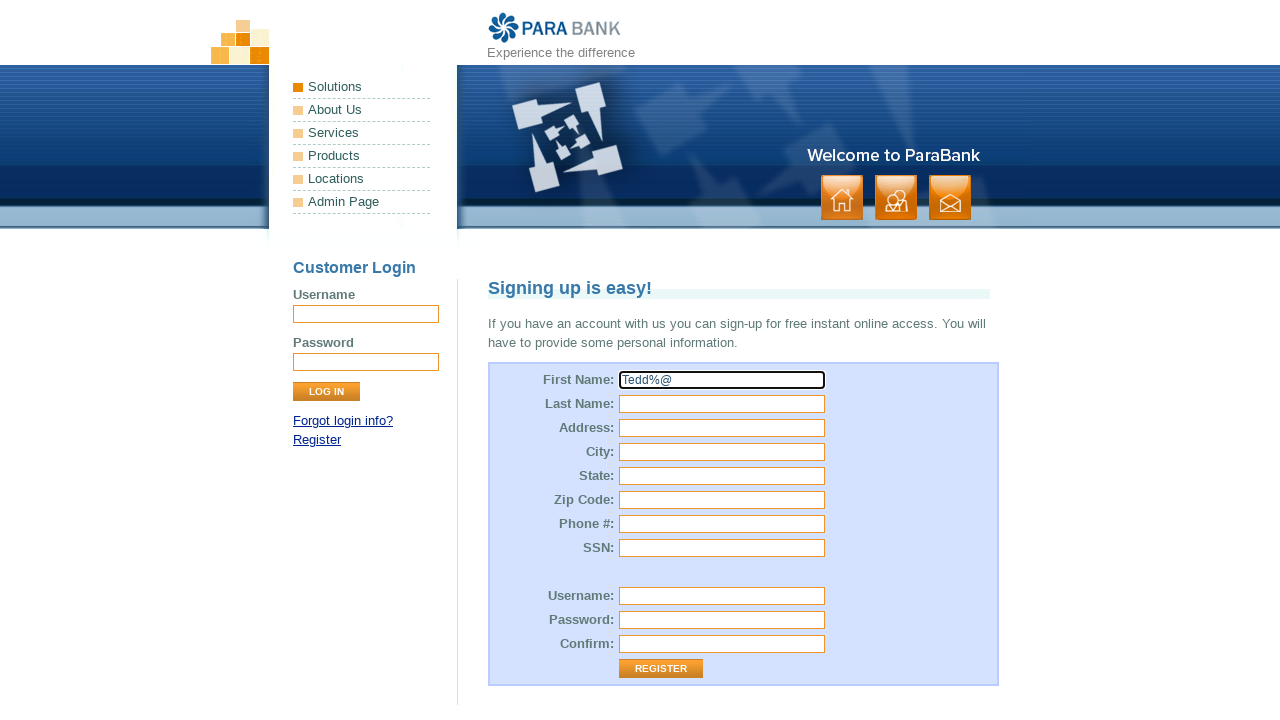

Filled last name field with 'Mosb^%y' on input[name='customer.lastName']
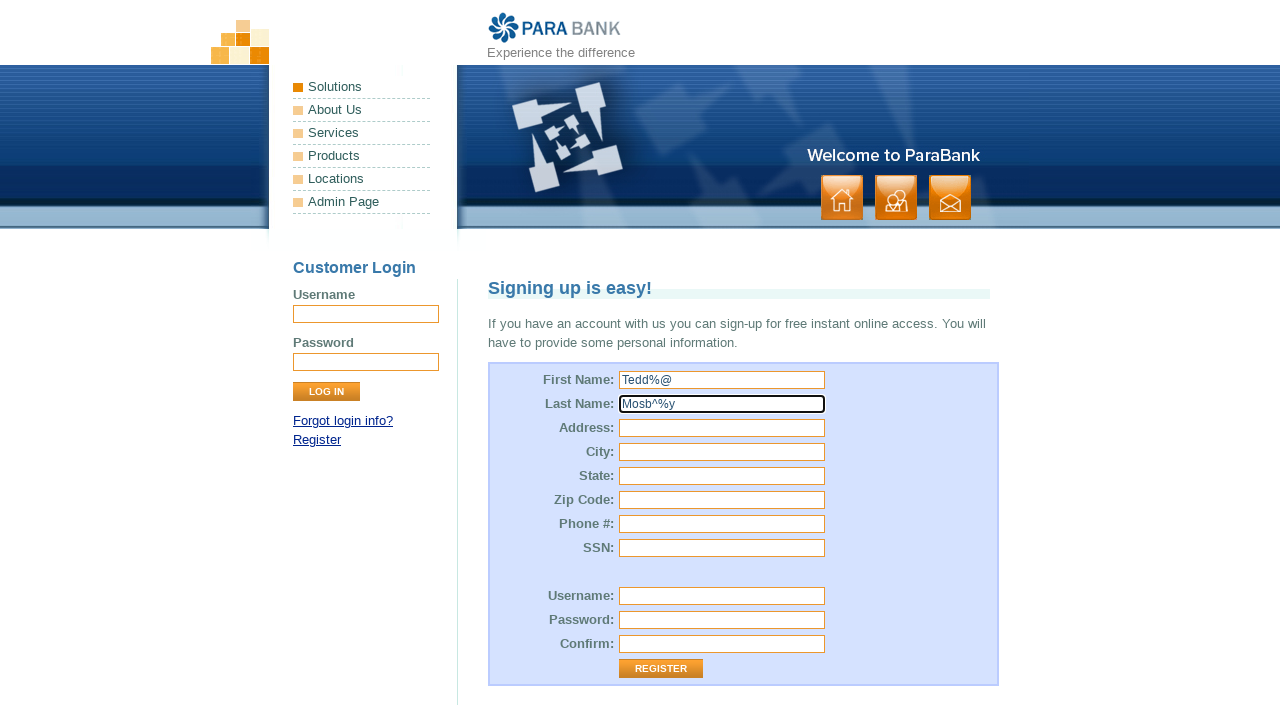

Filled street address field with '7, Garden!%@ place' on input[name='customer.address.street']
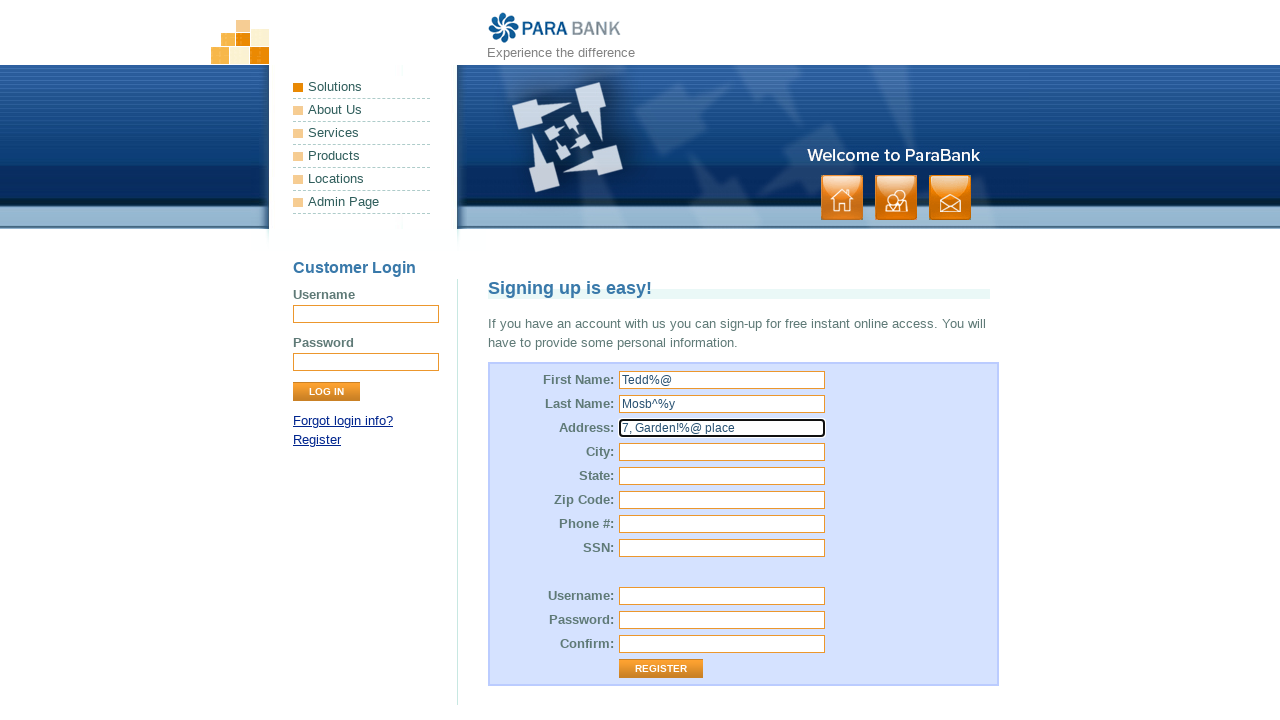

Filled city field with 'New &^#York' on input[name='customer.address.city']
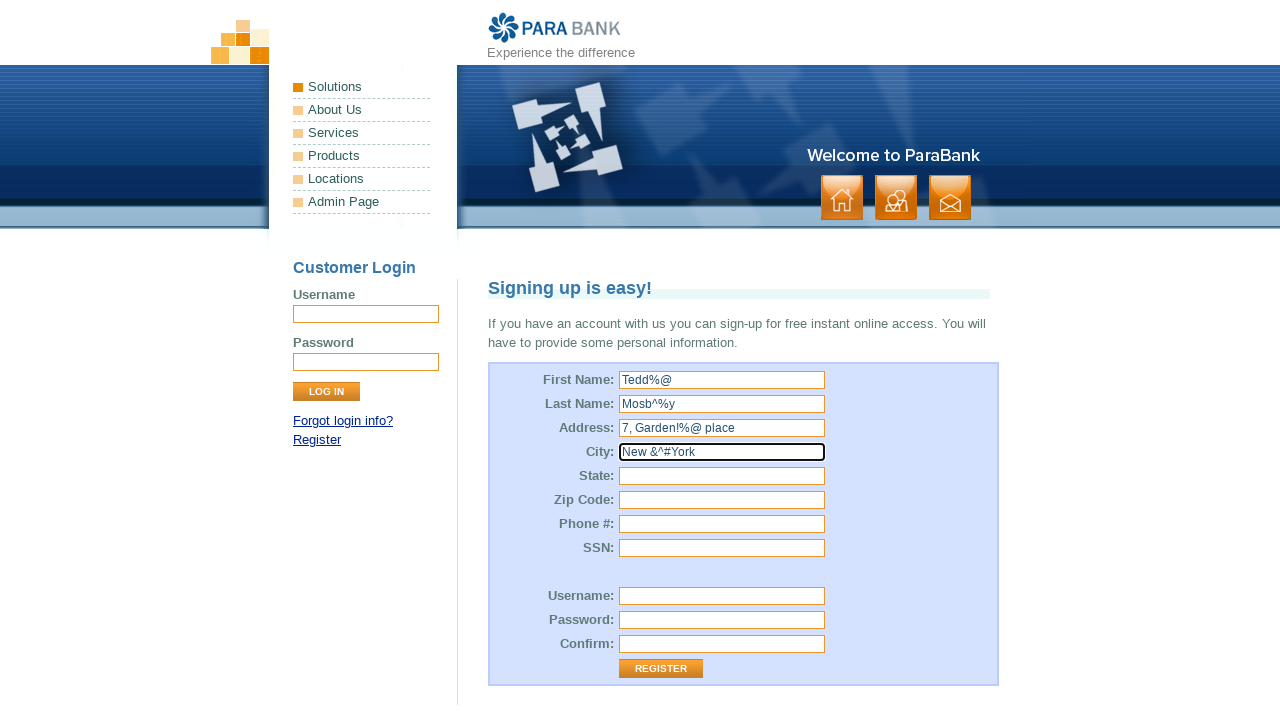

Filled state field with 'Vinland!#$' on input[name='customer.address.state']
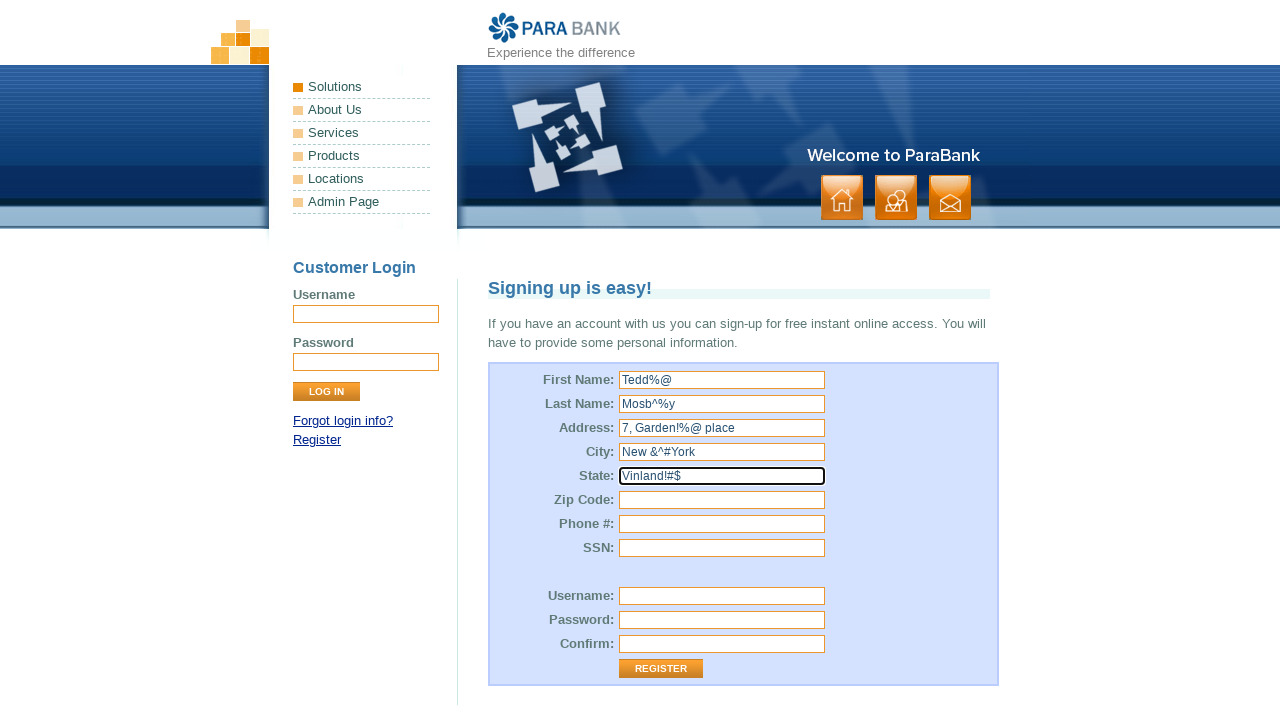

Filled zip code field with '567567$' on input[name='customer.address.zipCode']
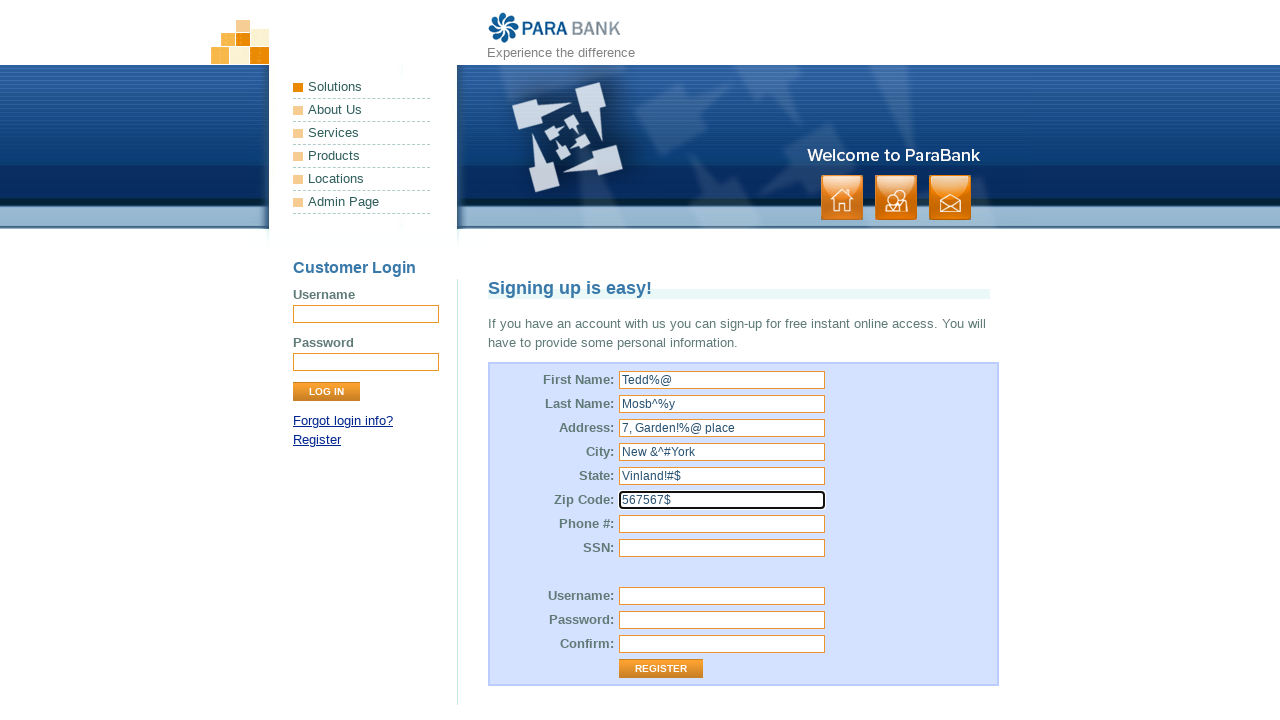

Filled phone number field with '^12345' on input[name='customer.phoneNumber']
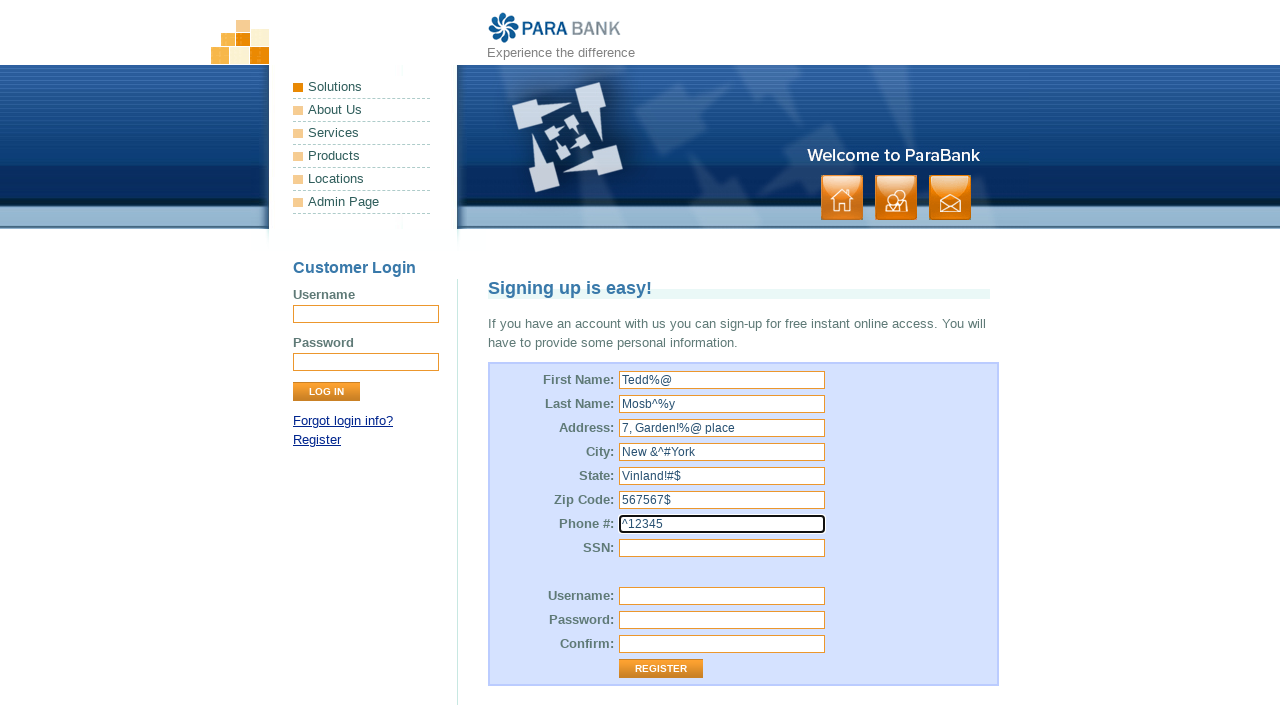

Filled SSN field with '54321!' on input[name='customer.ssn']
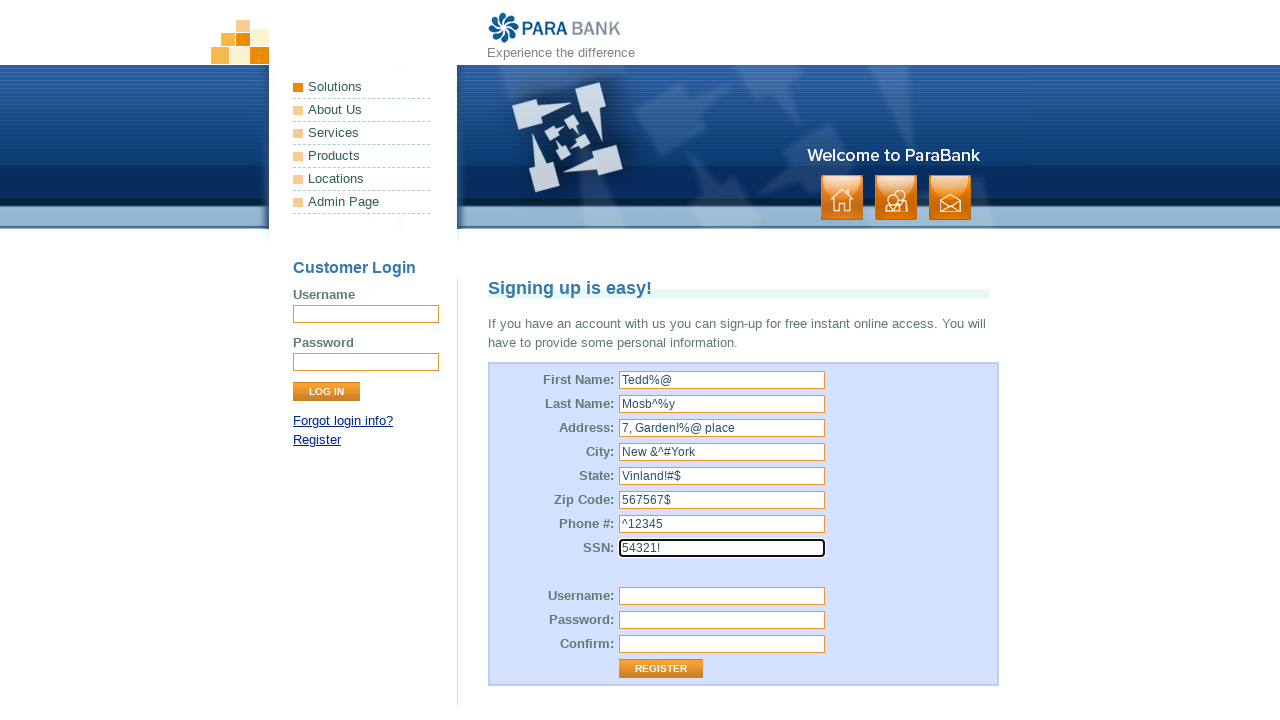

Filled username field with 't^^edfmosbyist' on input[name='customer.username']
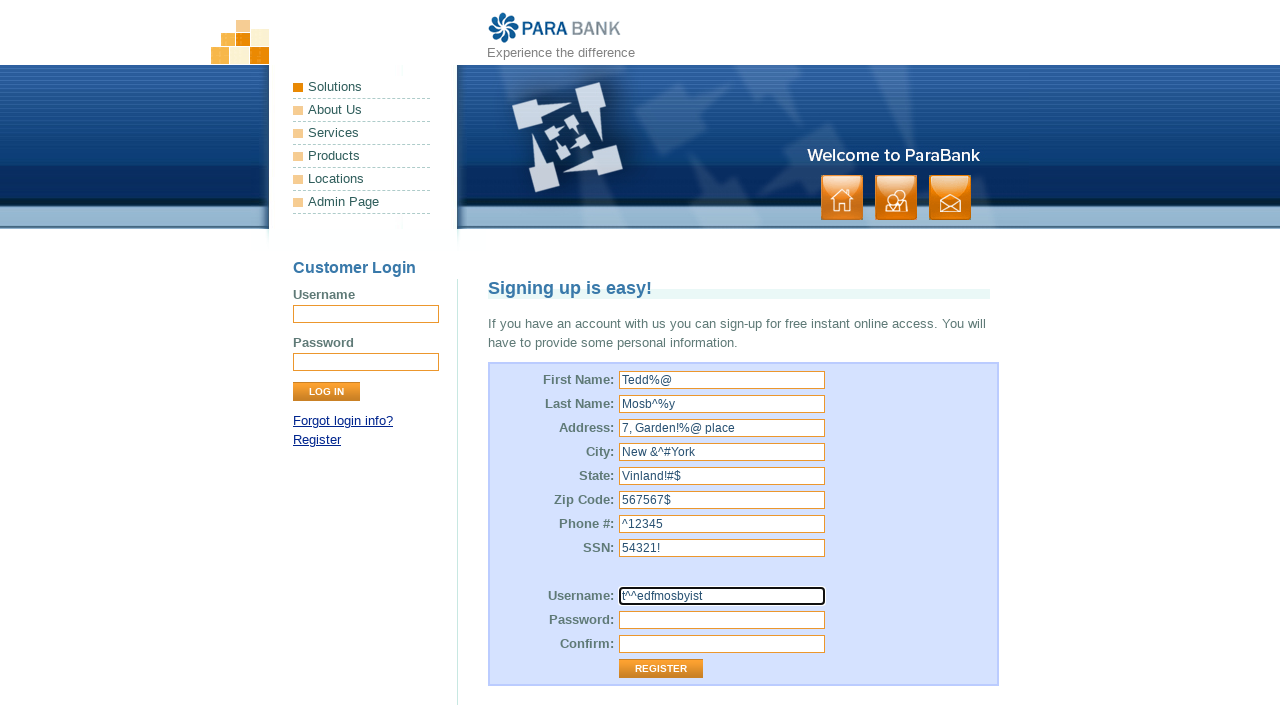

Filled password field with 'abc*&' on input[name='customer.password']
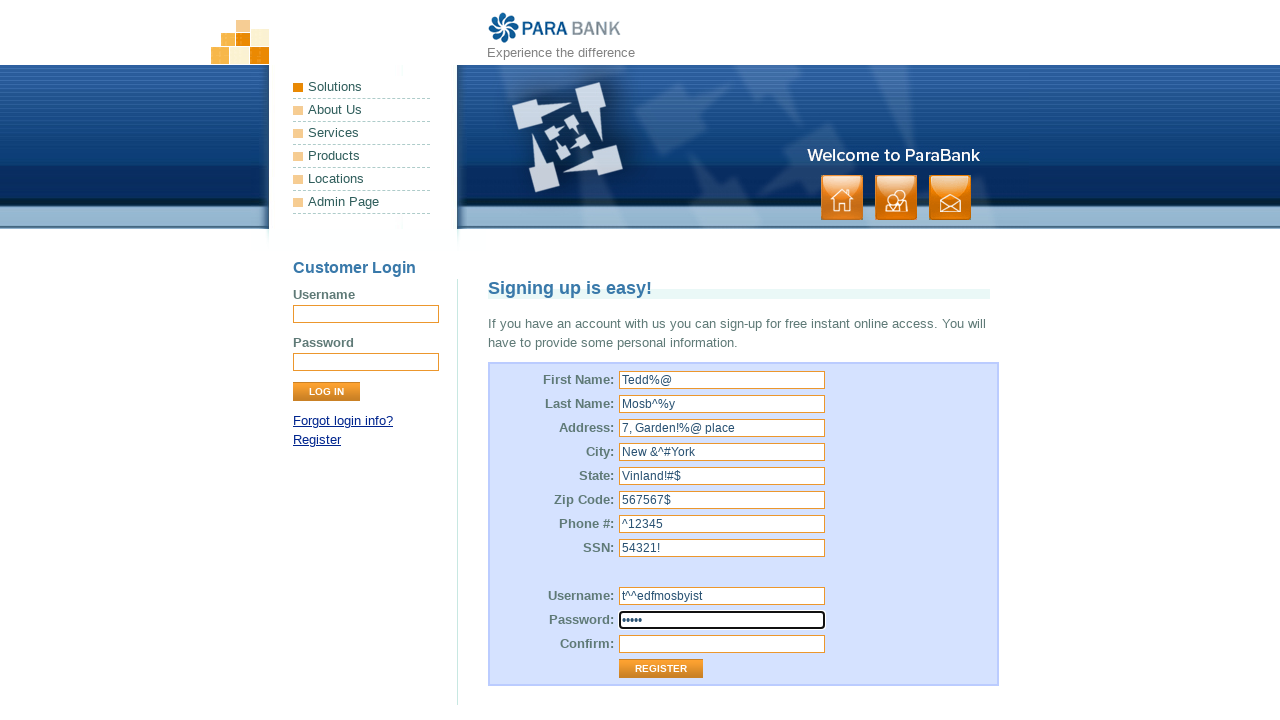

Filled repeated password field with 'abc*&' on input[name='repeatedPassword']
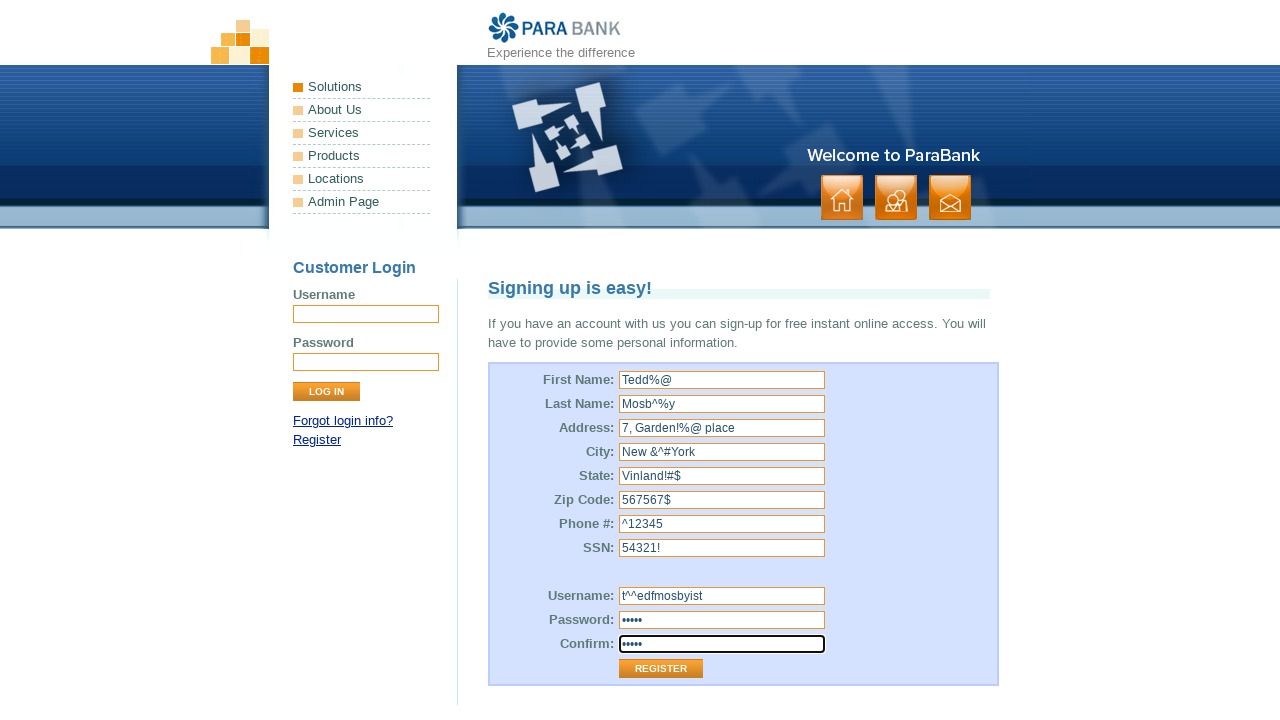

Clicked Register button to submit registration form at (661, 669) on input[value='Register']
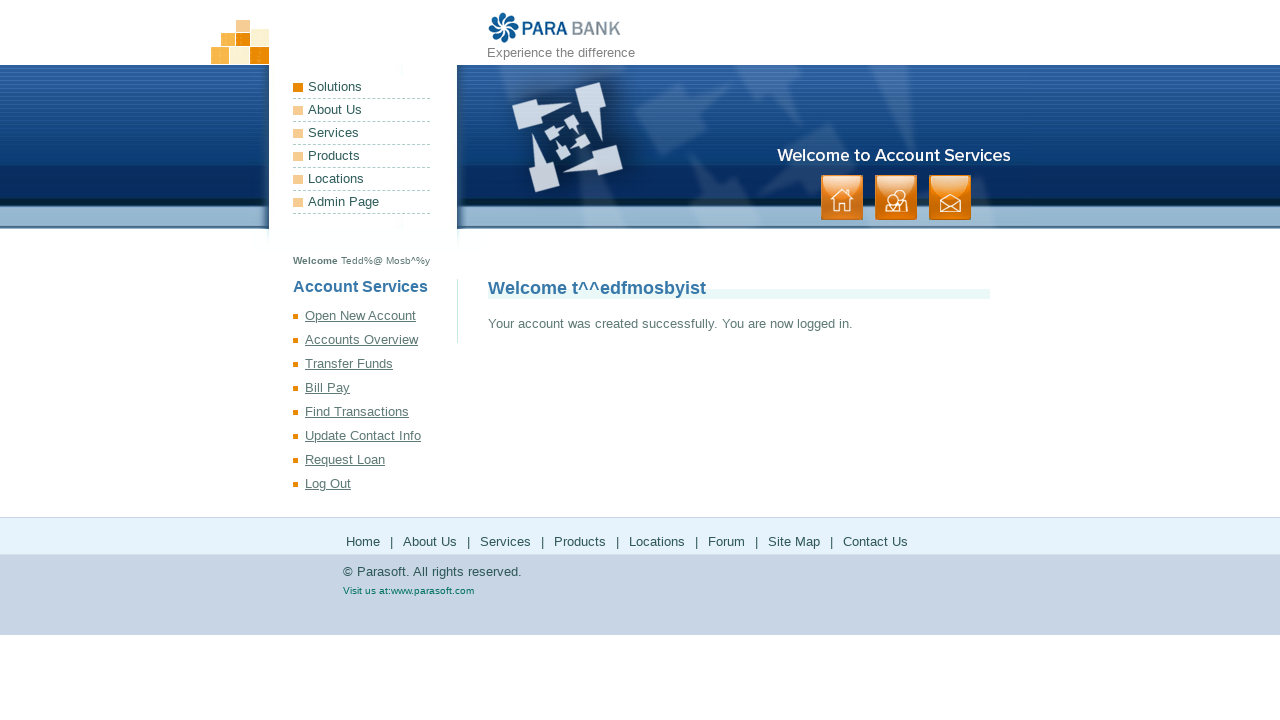

Welcome page loaded with h1 element visible
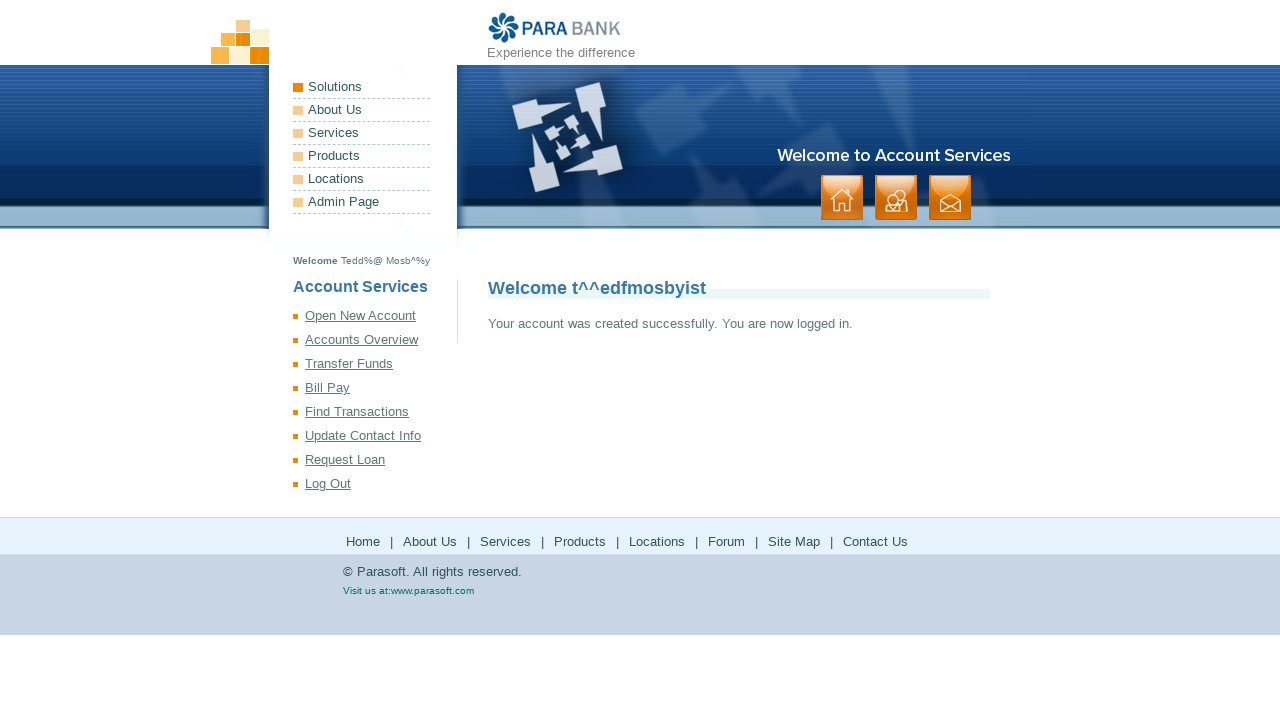

Retrieved welcome message text content
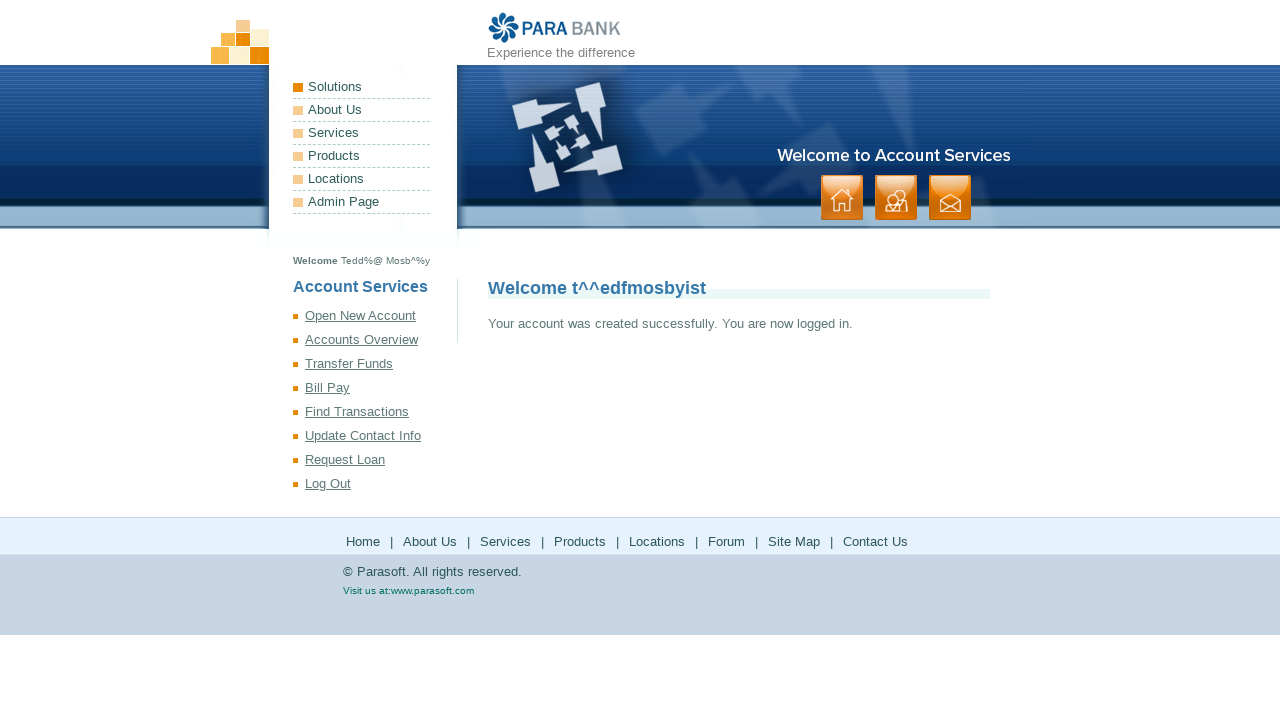

Verified successful registration - welcome message matches expected text
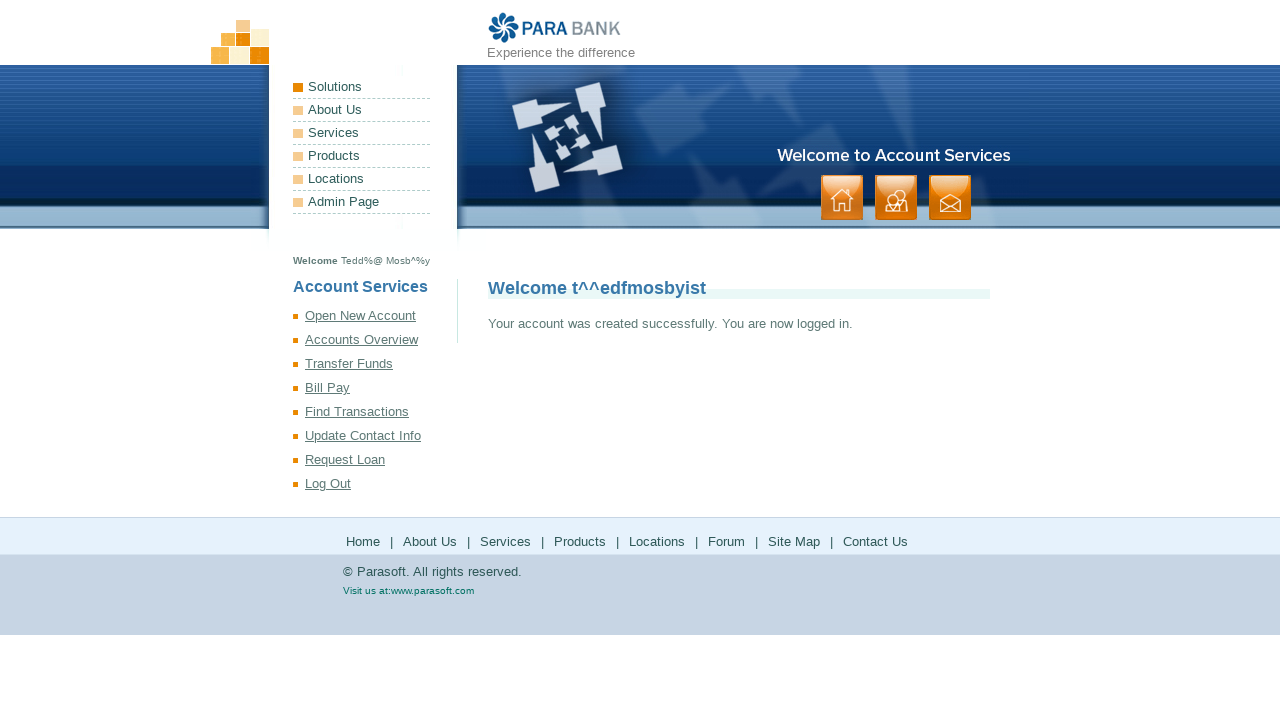

Clicked Log Out link to logout at (375, 484) on a:text('Log Out')
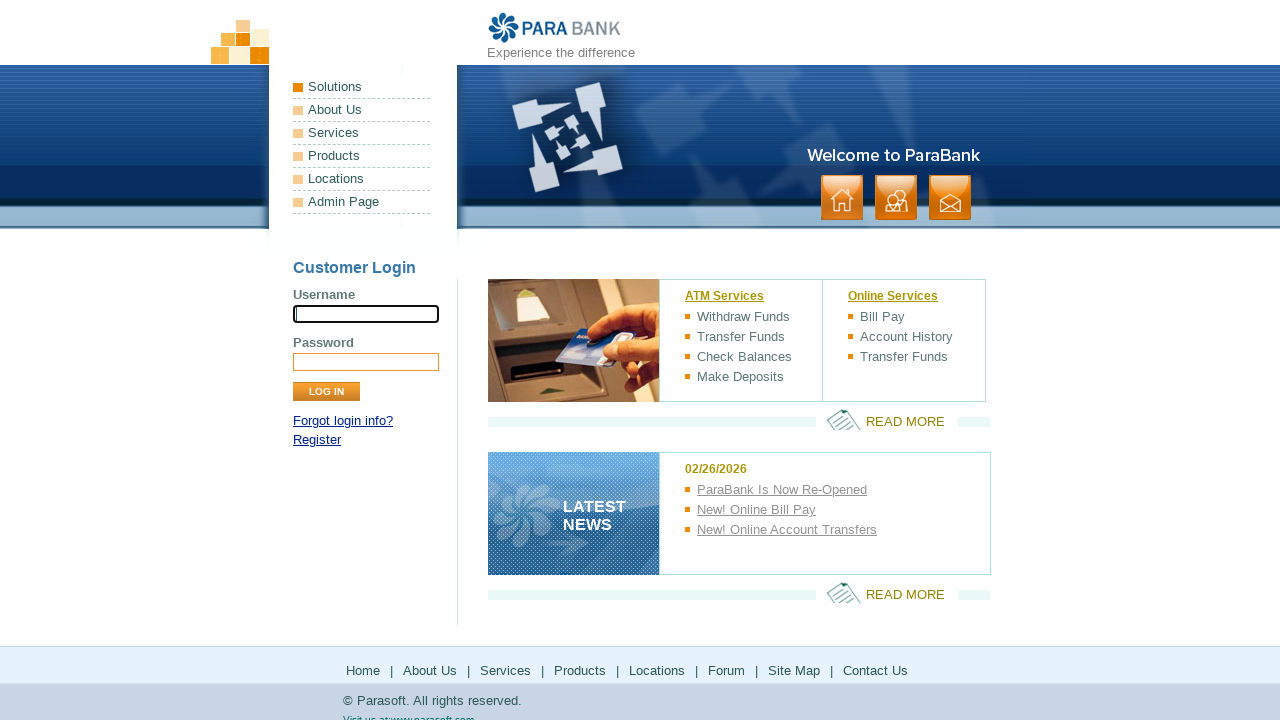

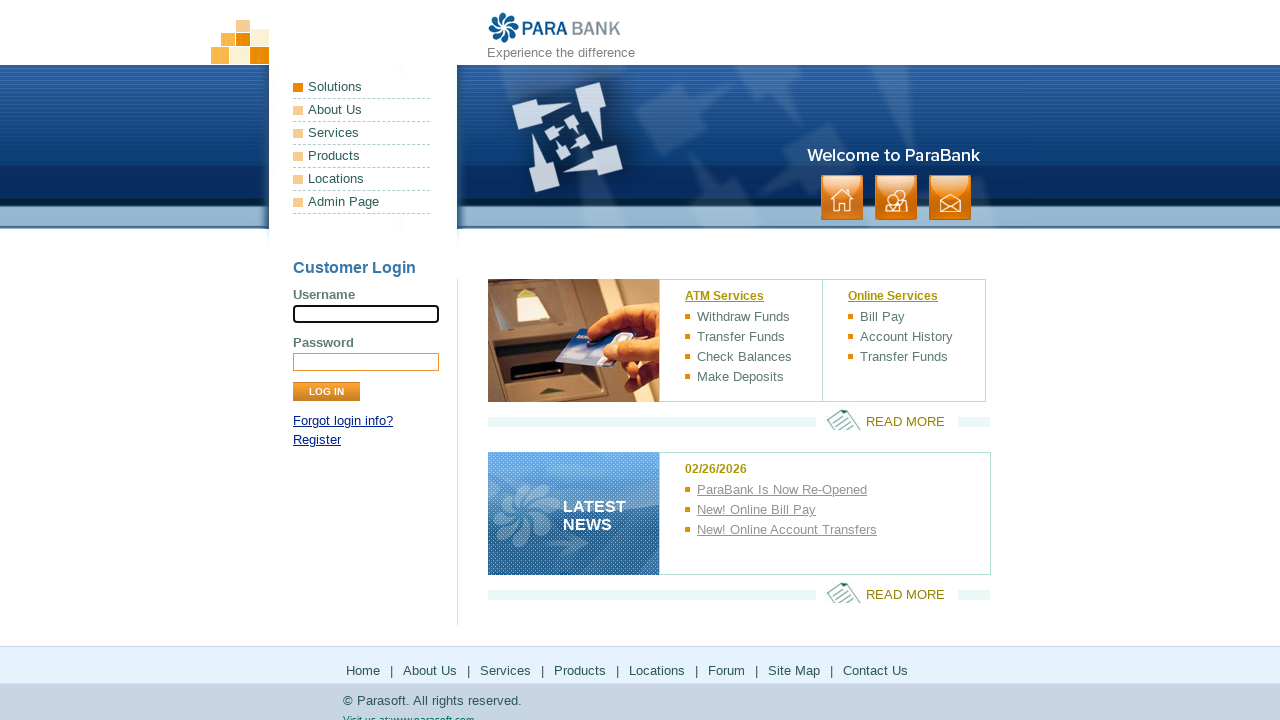